Tests JavaScript confirm dialog handling by clicking the confirm button and accepting the confirmation

Starting URL: https://demoqa.com/alerts

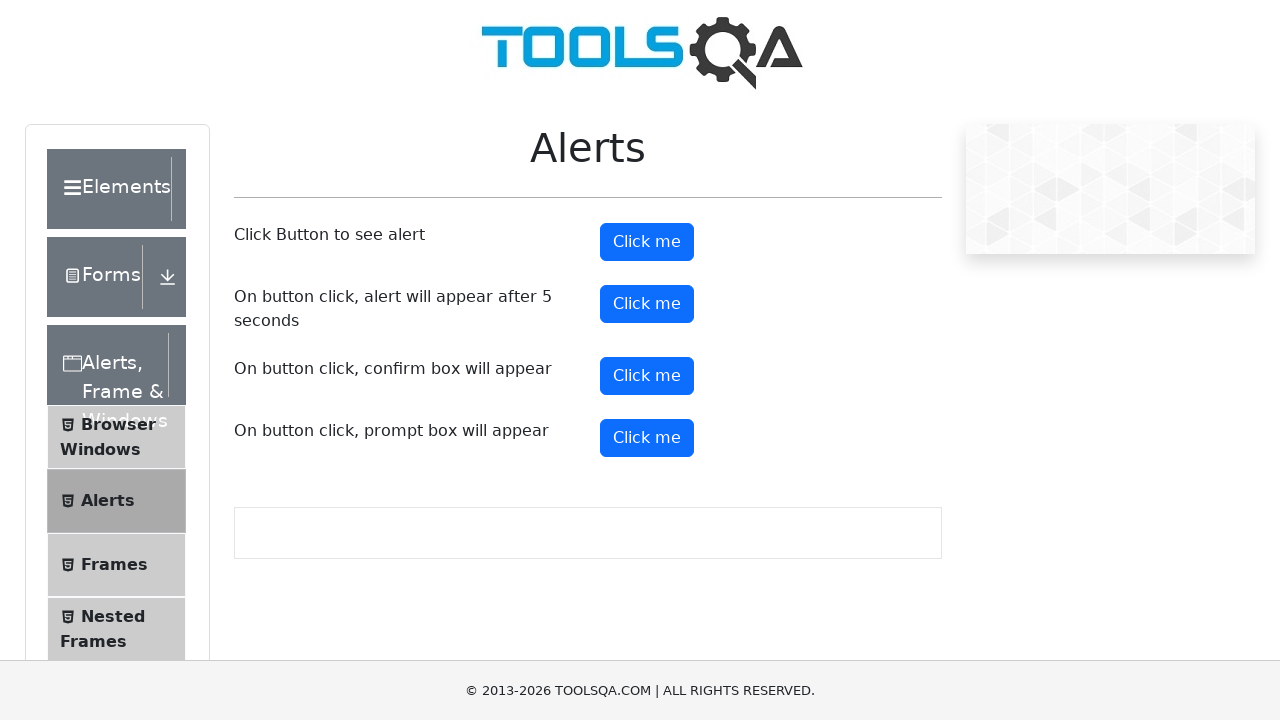

Set up dialog handler to accept confirm dialogs
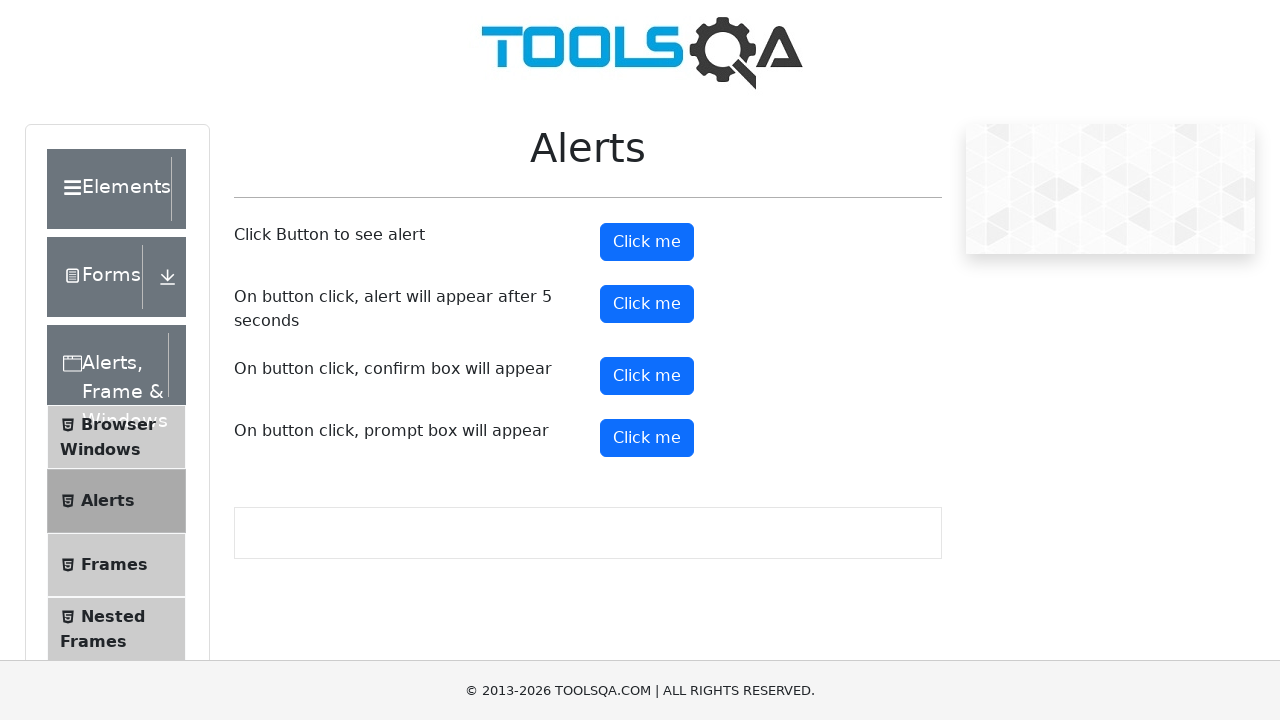

Clicked confirm button to trigger the confirm dialog at (647, 376) on #confirmButton
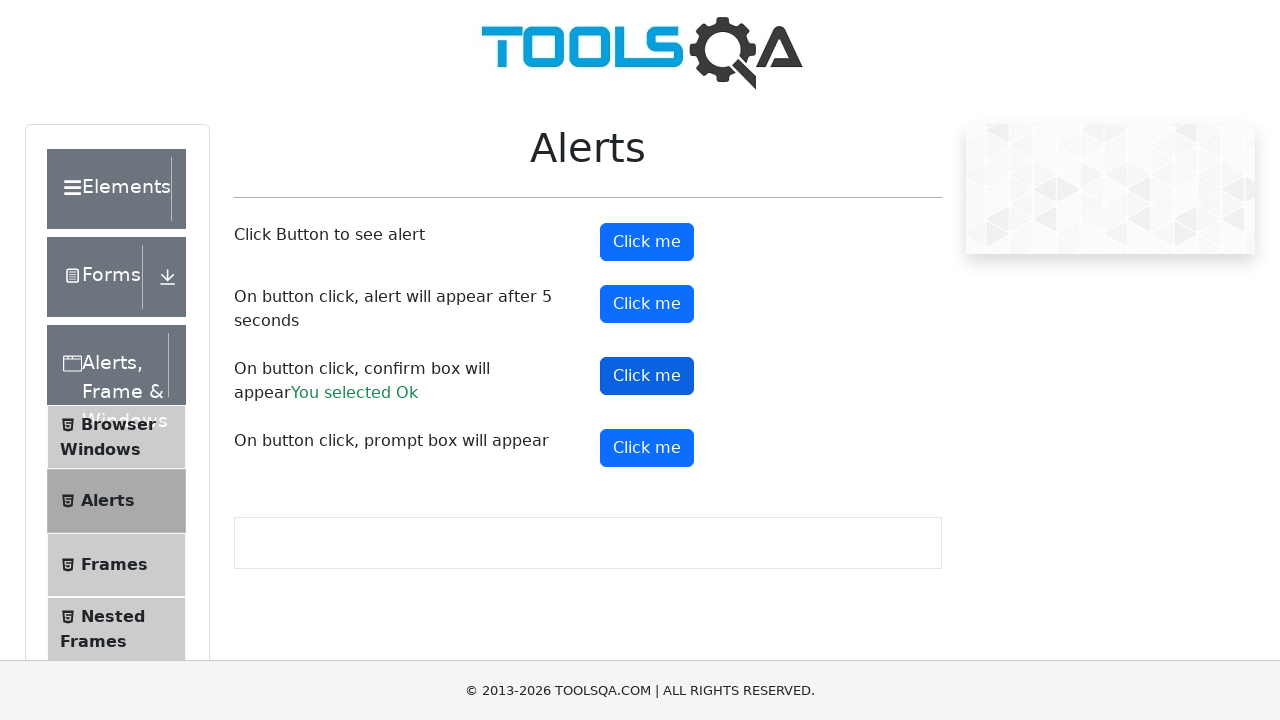

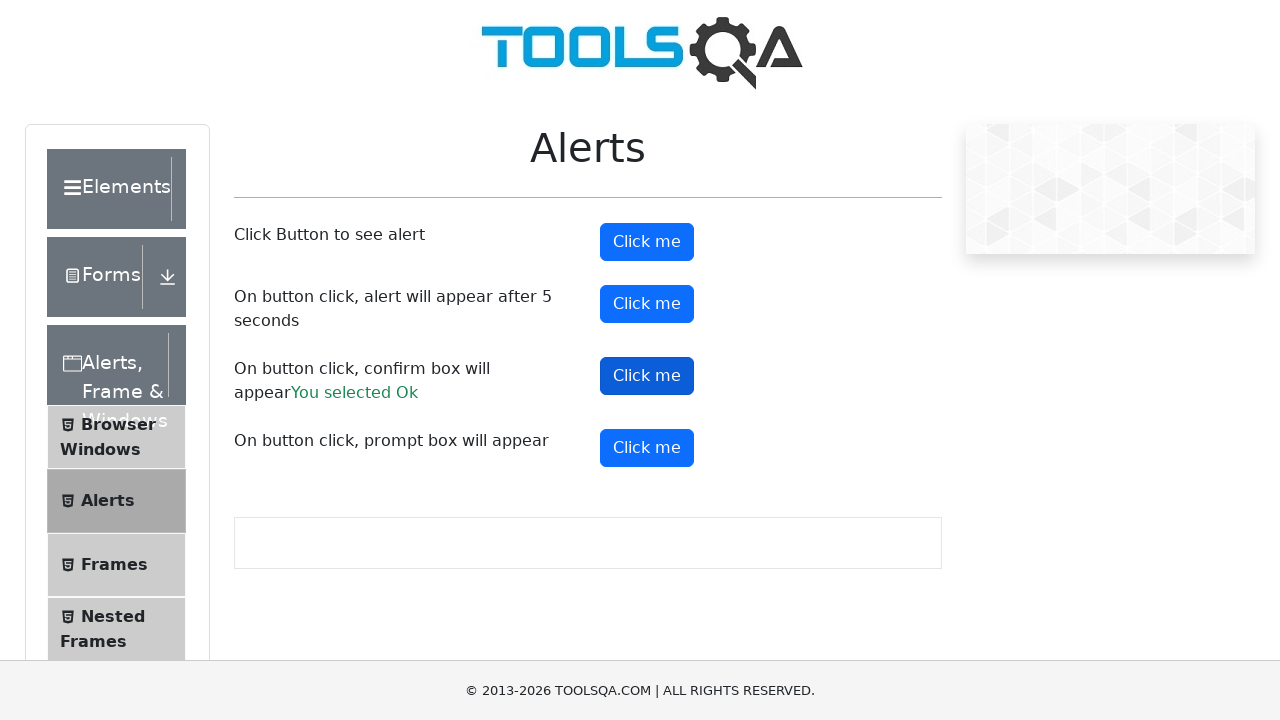